Tests custom pseudo class selectors by navigating to HTML Elements page and interacting with various buttons and form elements

Starting URL: https://www.techglobal-training.com/frontend

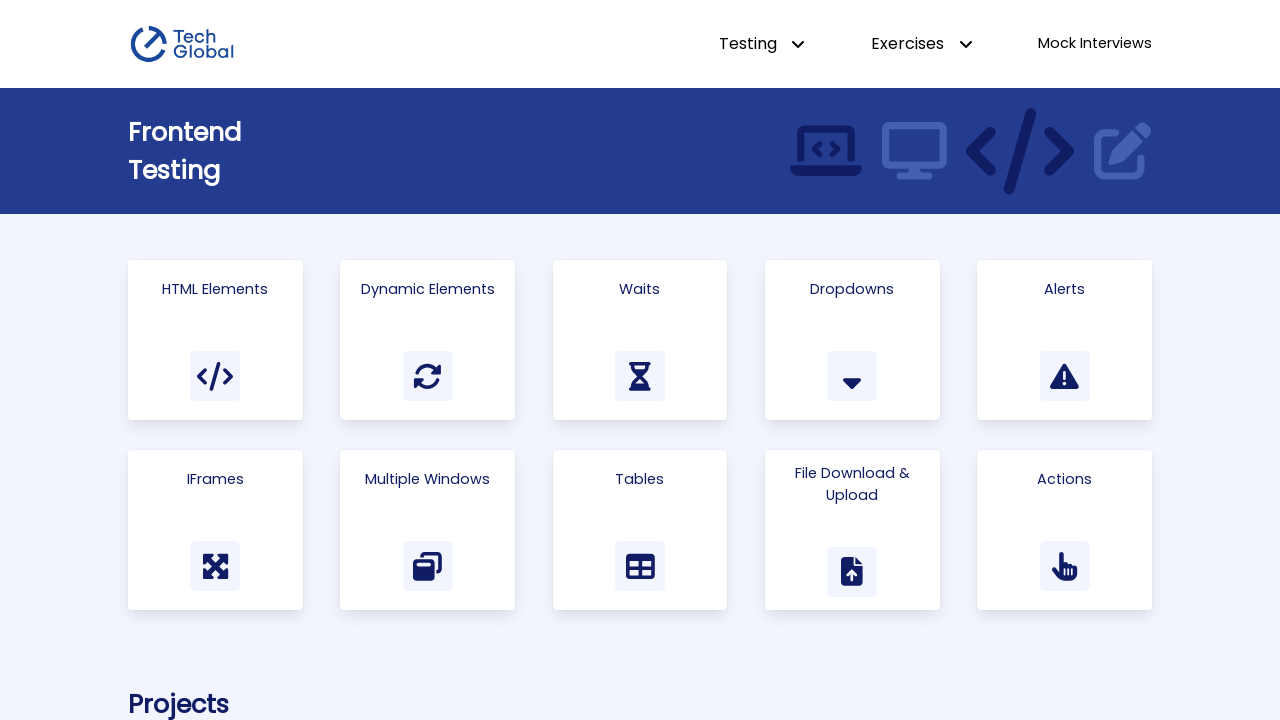

Clicked on HTML Elements card at (215, 289) on .card >> :has-text("HTML Elements")
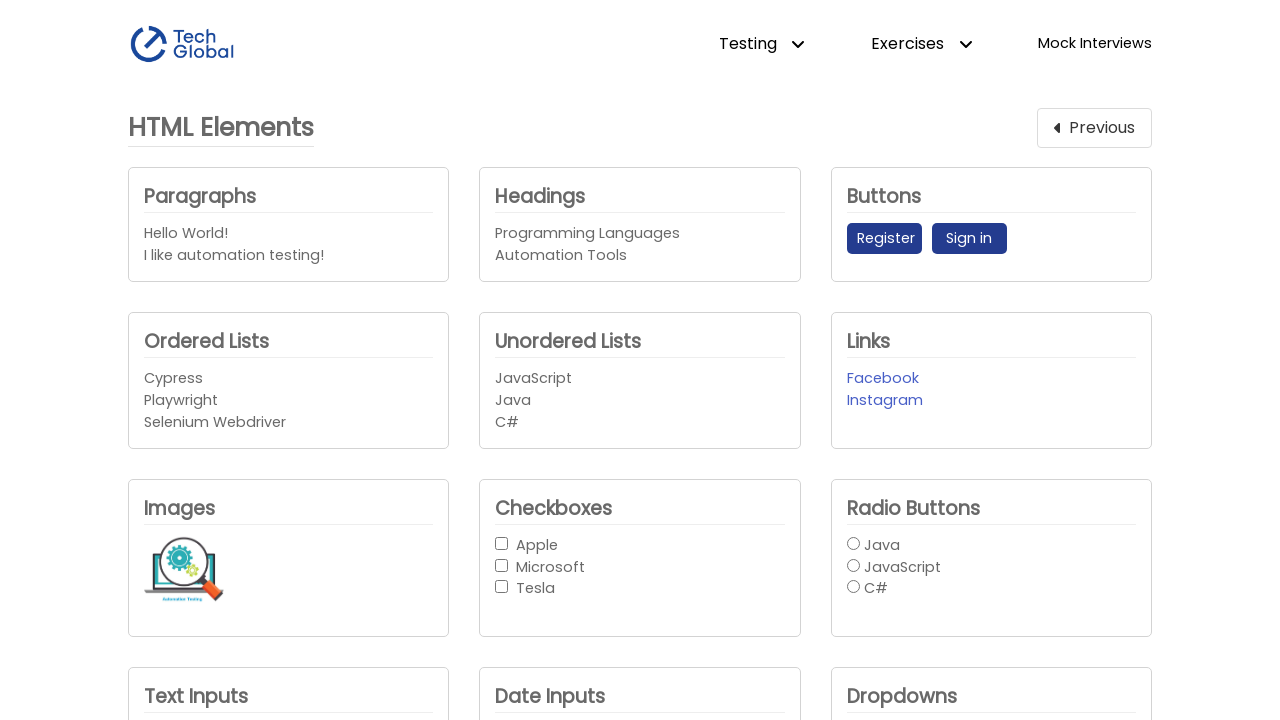

Clicked Register button at (884, 239) on button:has-text("Register")
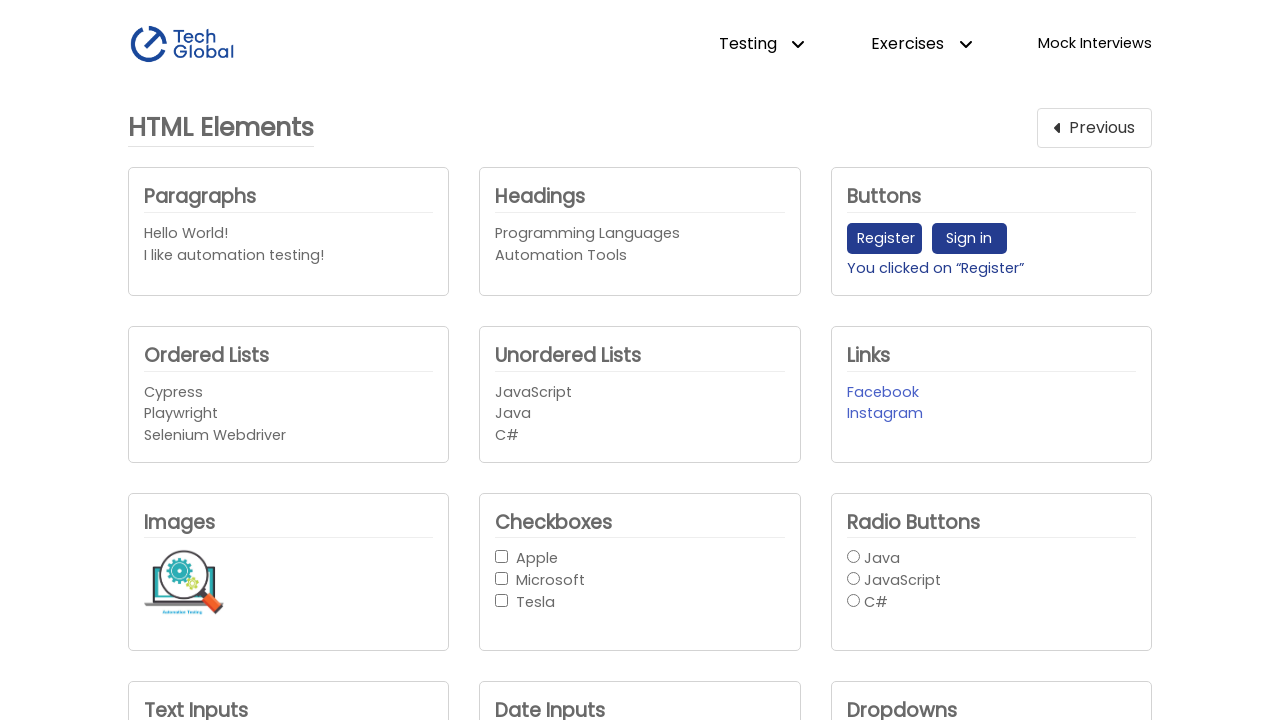

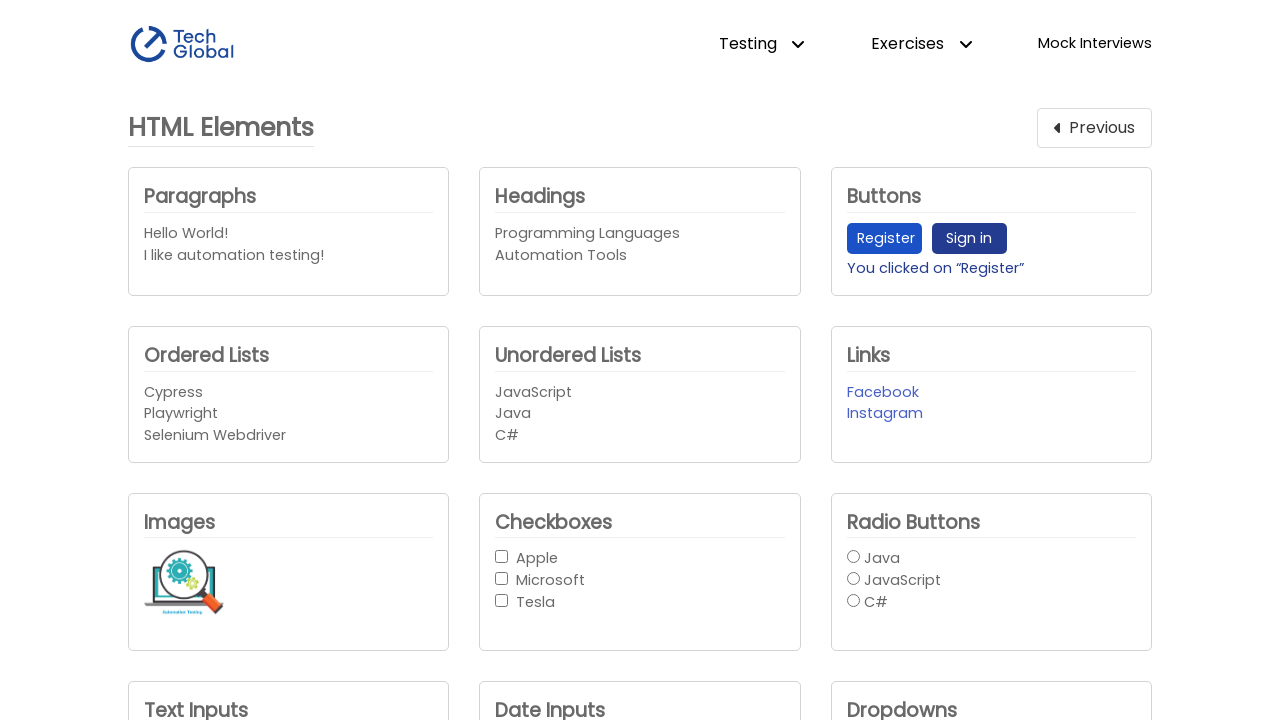